Tests registration form submission by filling required fields and verifying successful registration message

Starting URL: https://suninjuly.github.io/registration1.html

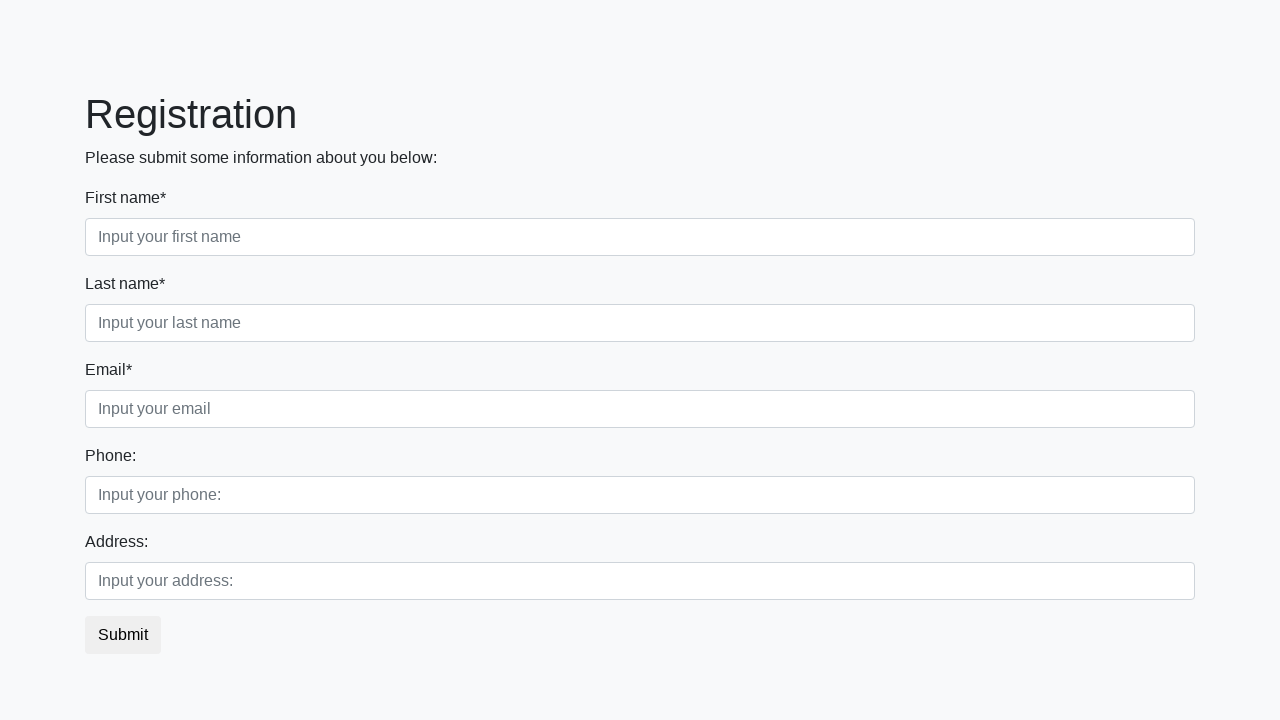

Filled first name field with 'John' on .first_block .form-control.first
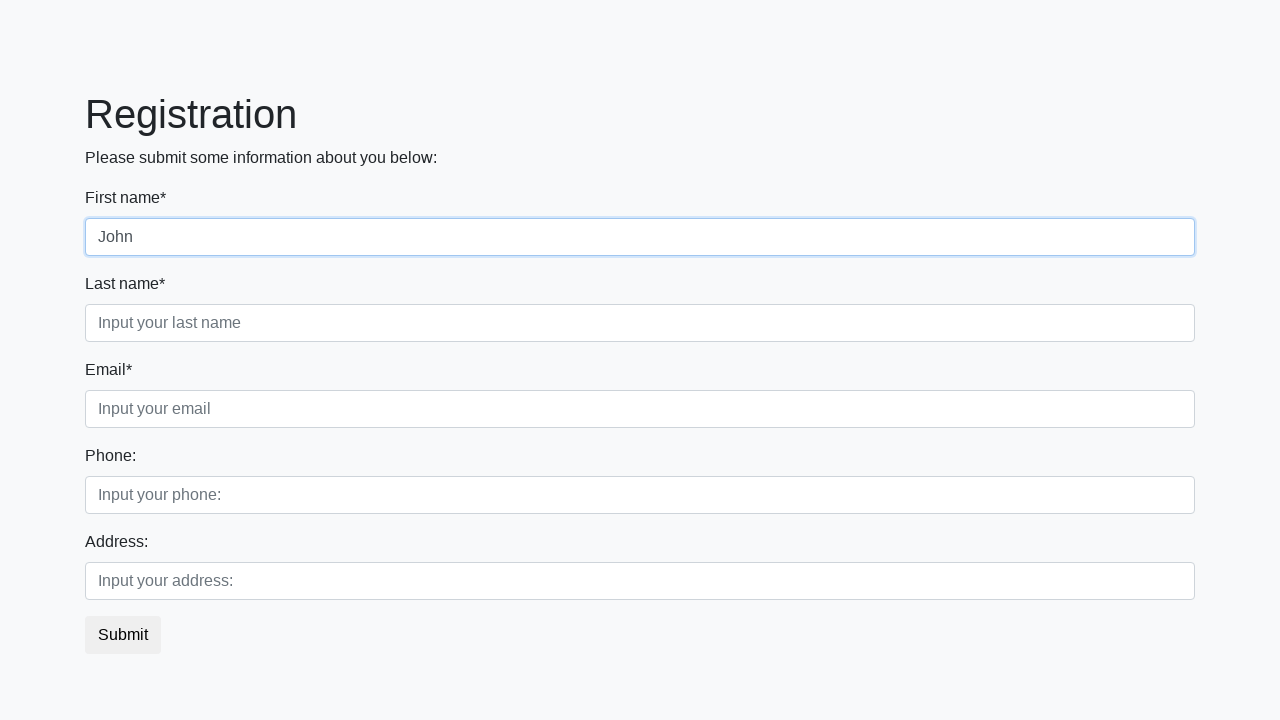

Filled last name field with 'Doe' on .first_block .form-control.second
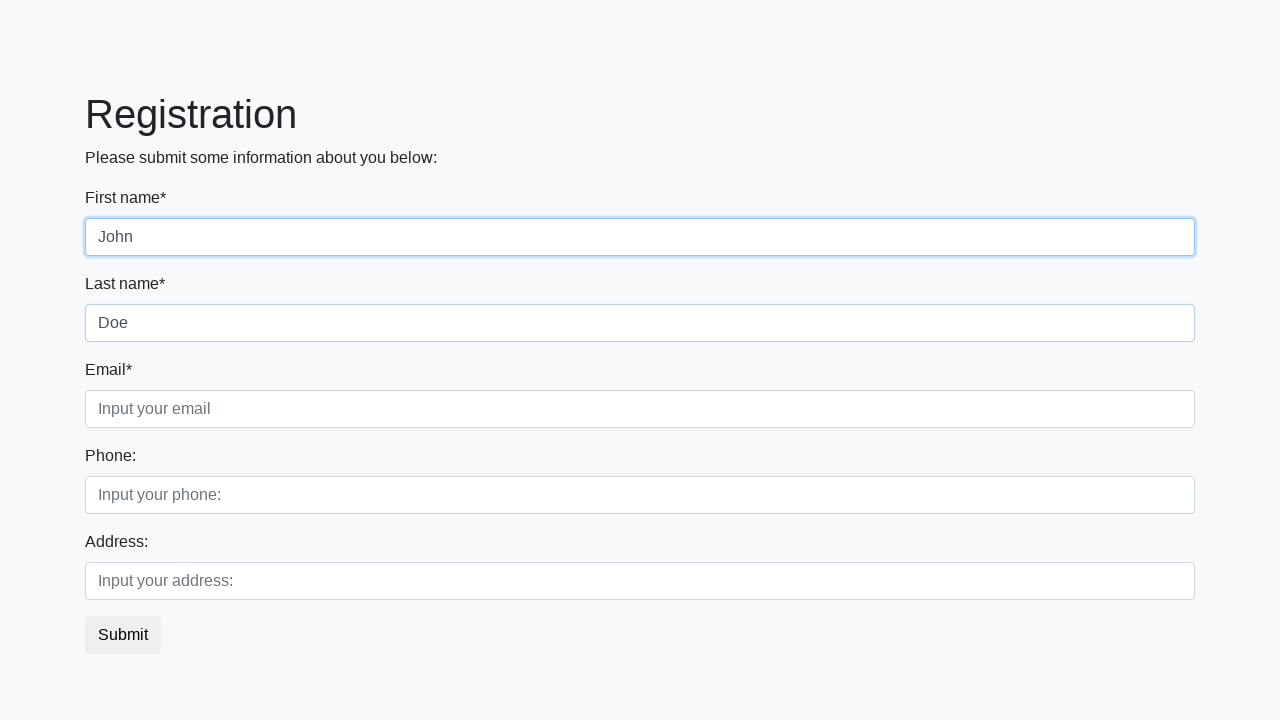

Filled email field with 'john.doe@example.com' on .first_block .form-control.third
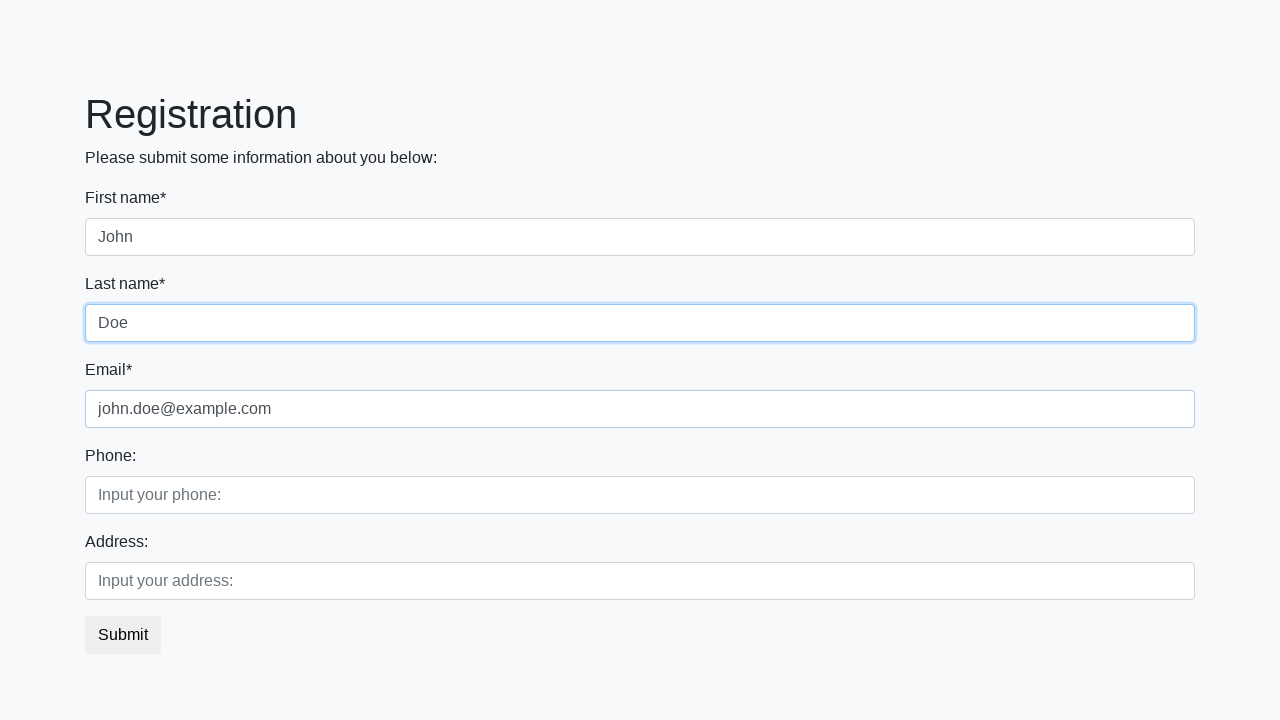

Clicked registration submit button at (123, 635) on button.btn
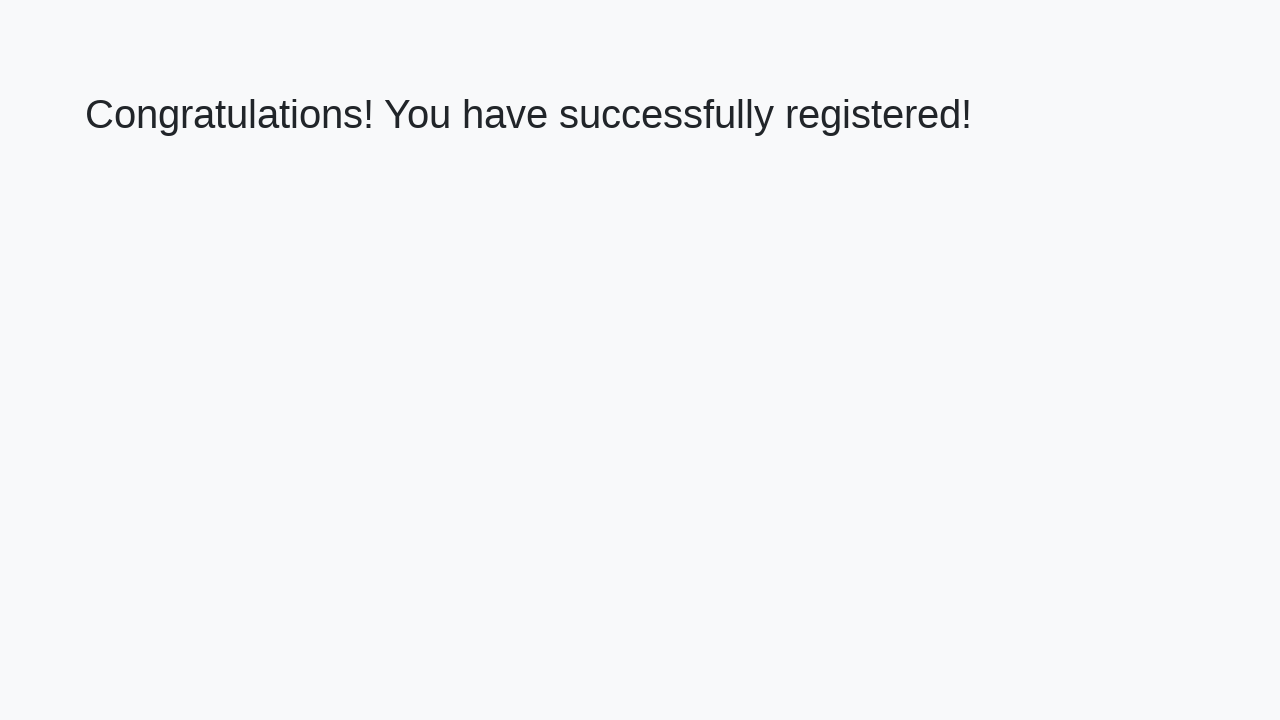

Verified successful registration message appeared
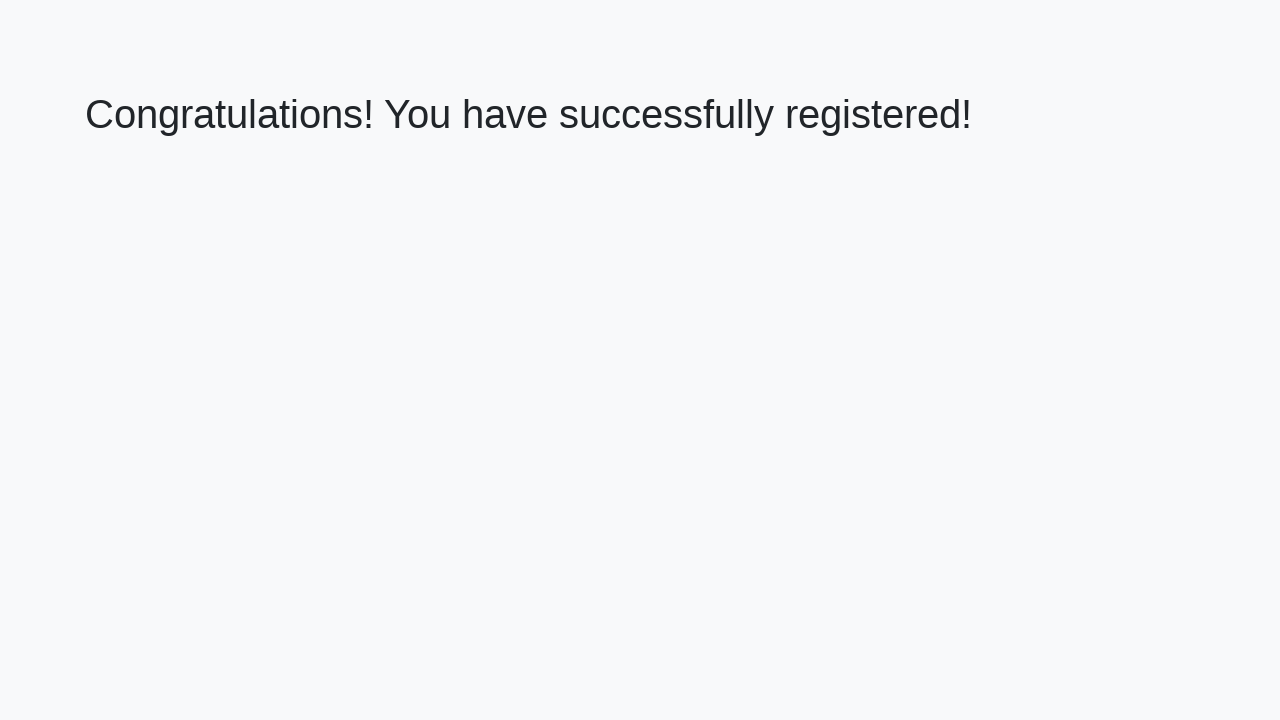

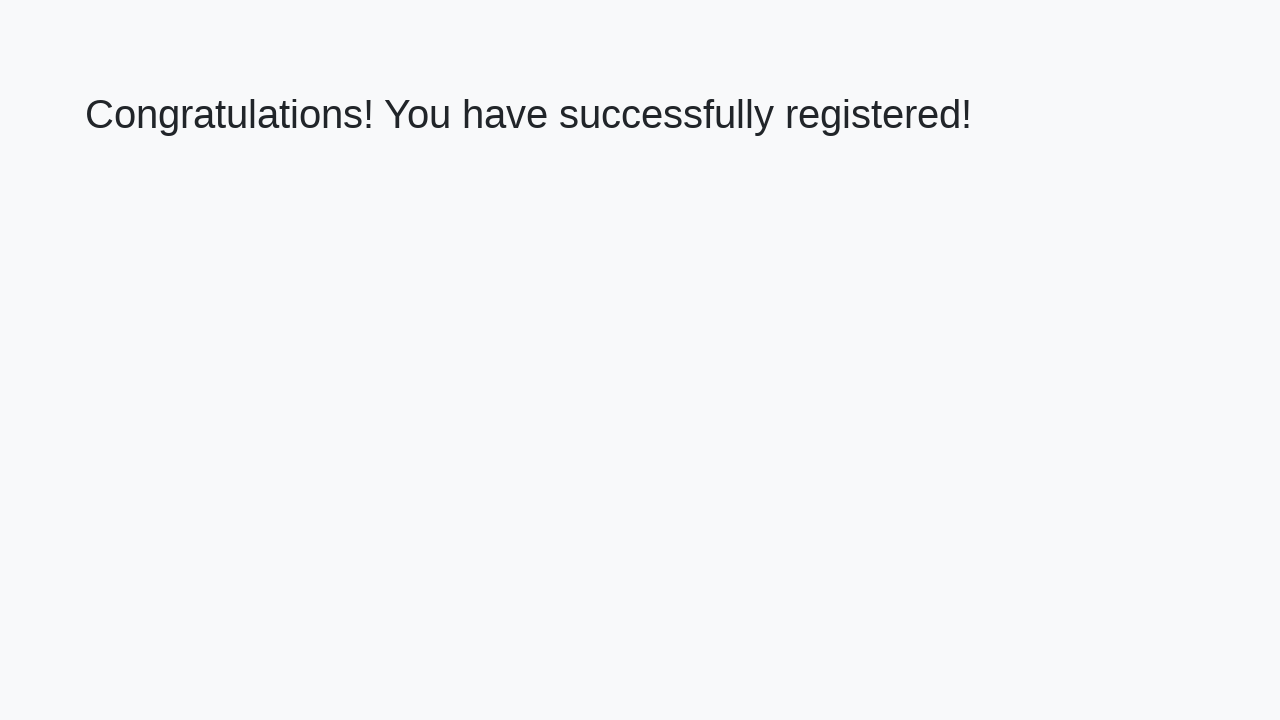